Tests various button interactions including clicking buttons, checking button states, getting button properties, mouse hovering, and interacting with hidden elements

Starting URL: https://www.leafground.com/button.xhtml

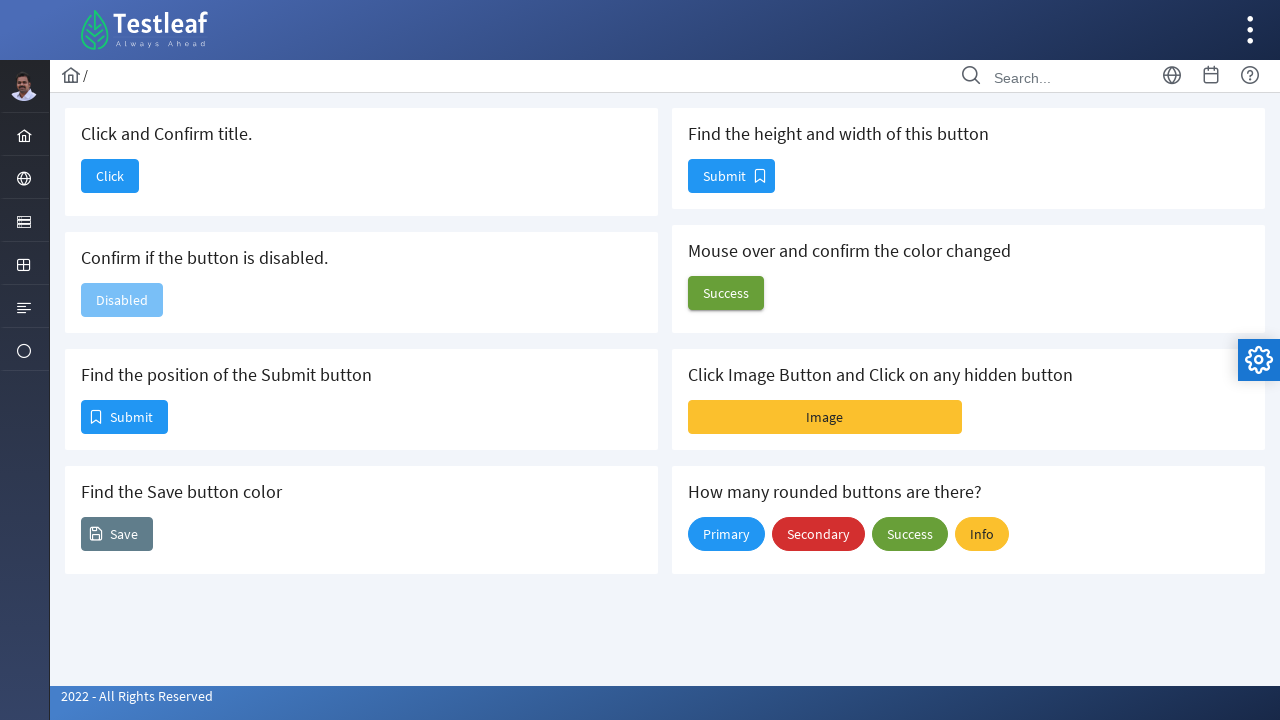

Clicked button with text class to navigate at (110, 176) on xpath=//span[@class='ui-button-text ui-c']
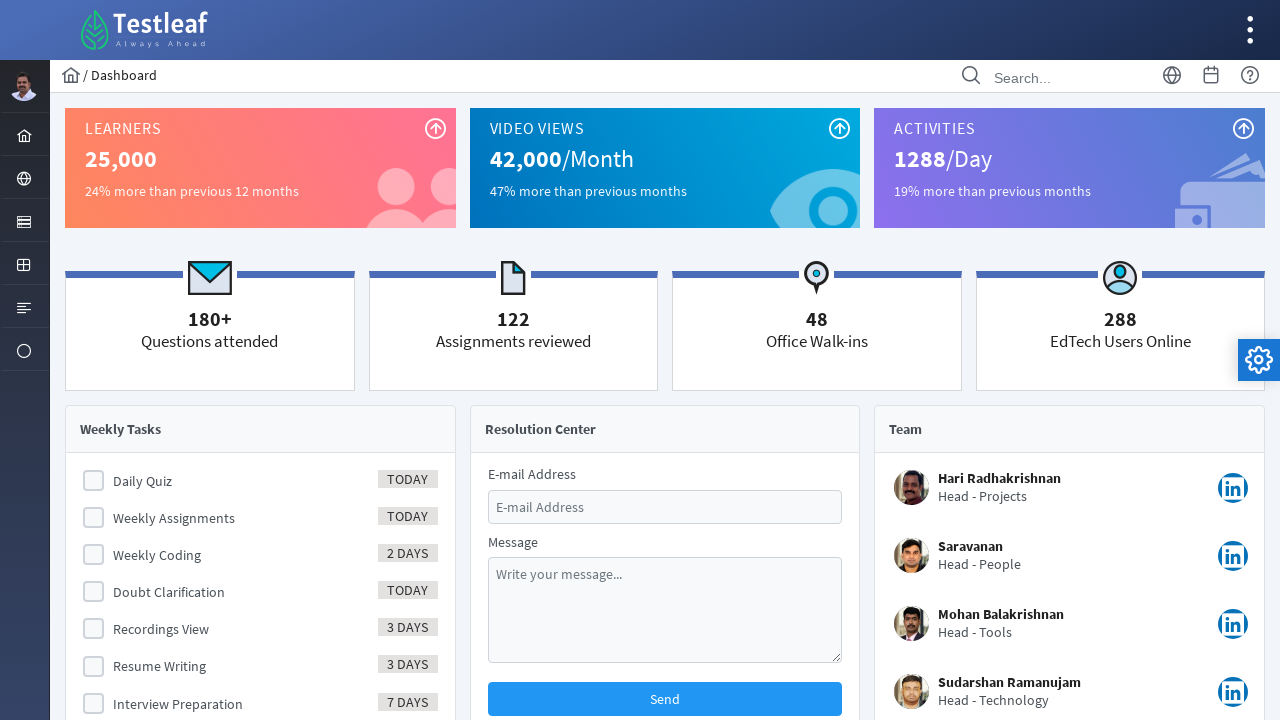

Waited for page to load after button click
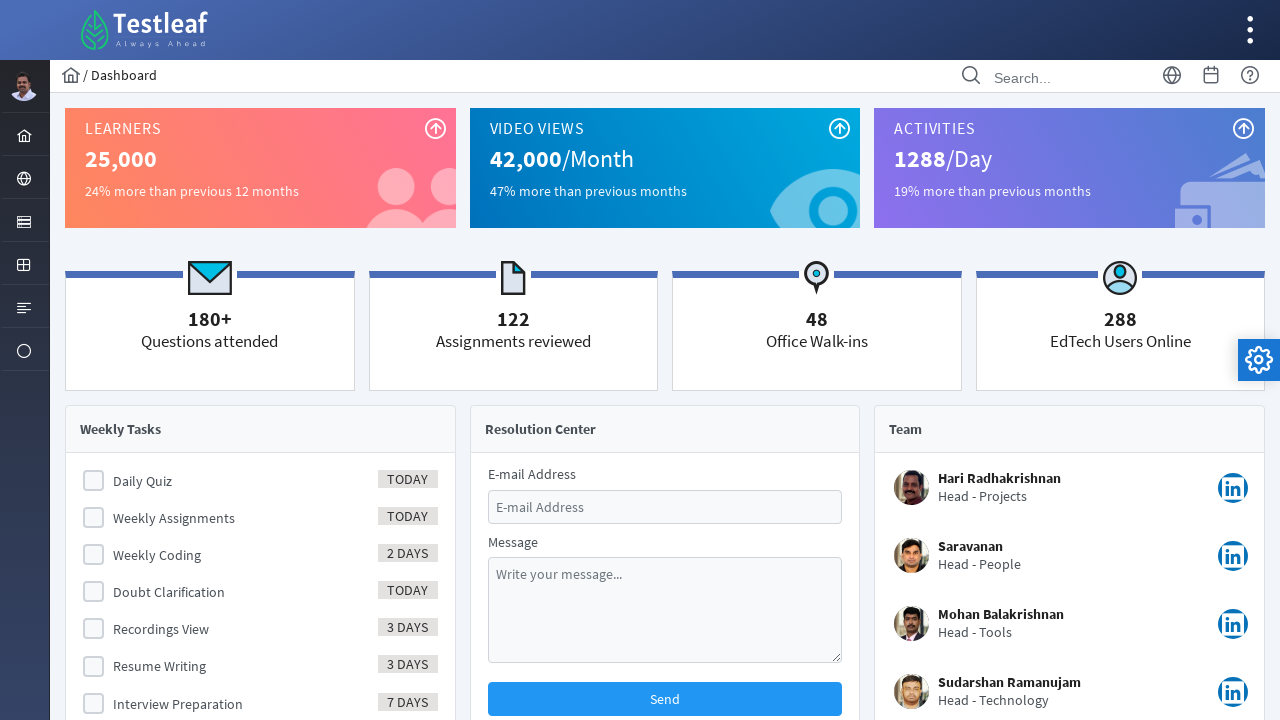

Navigated back to previous page
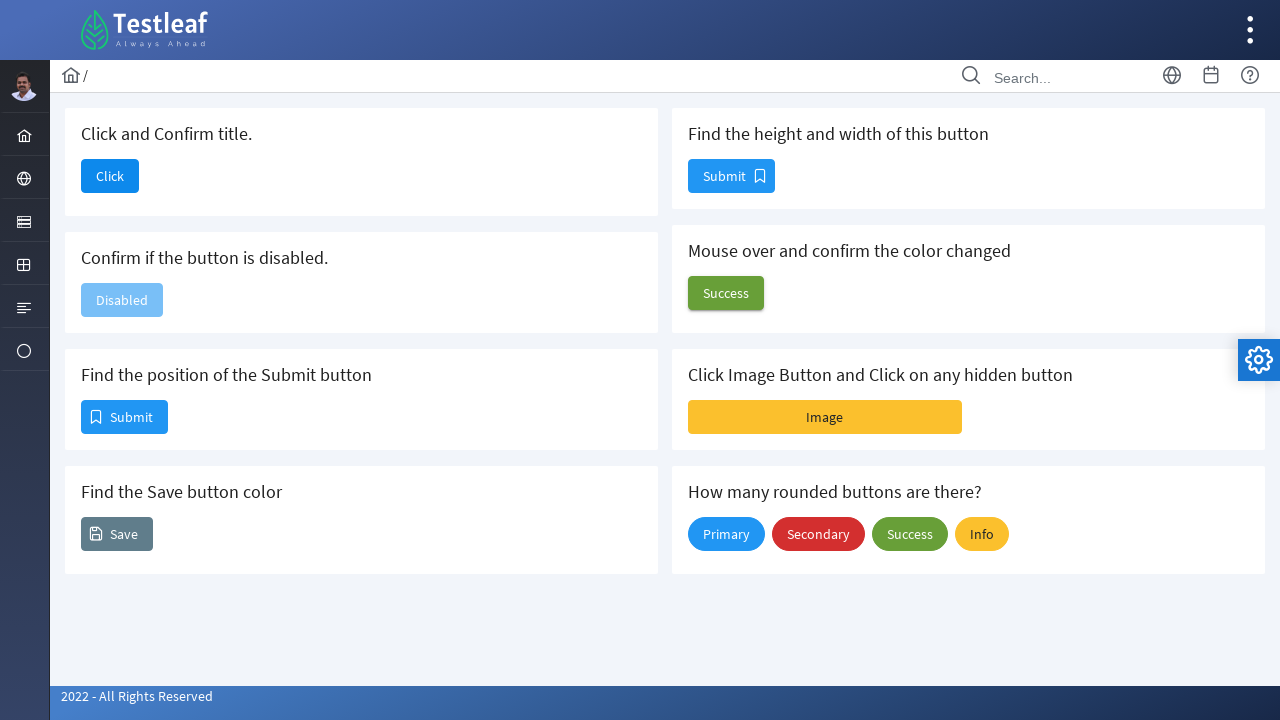

Checked if button is enabled: False
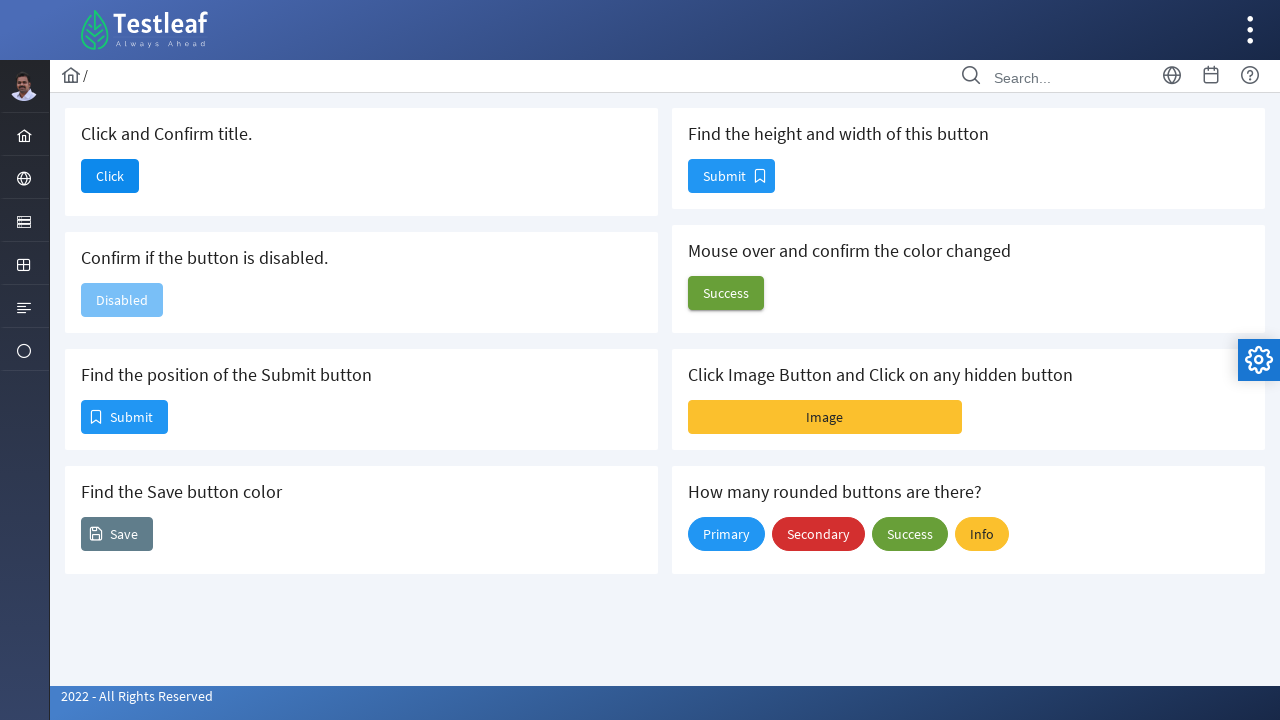

Retrieved bounding box of submit button: {'x': 81, 'y': 400, 'width': 87, 'height': 34}
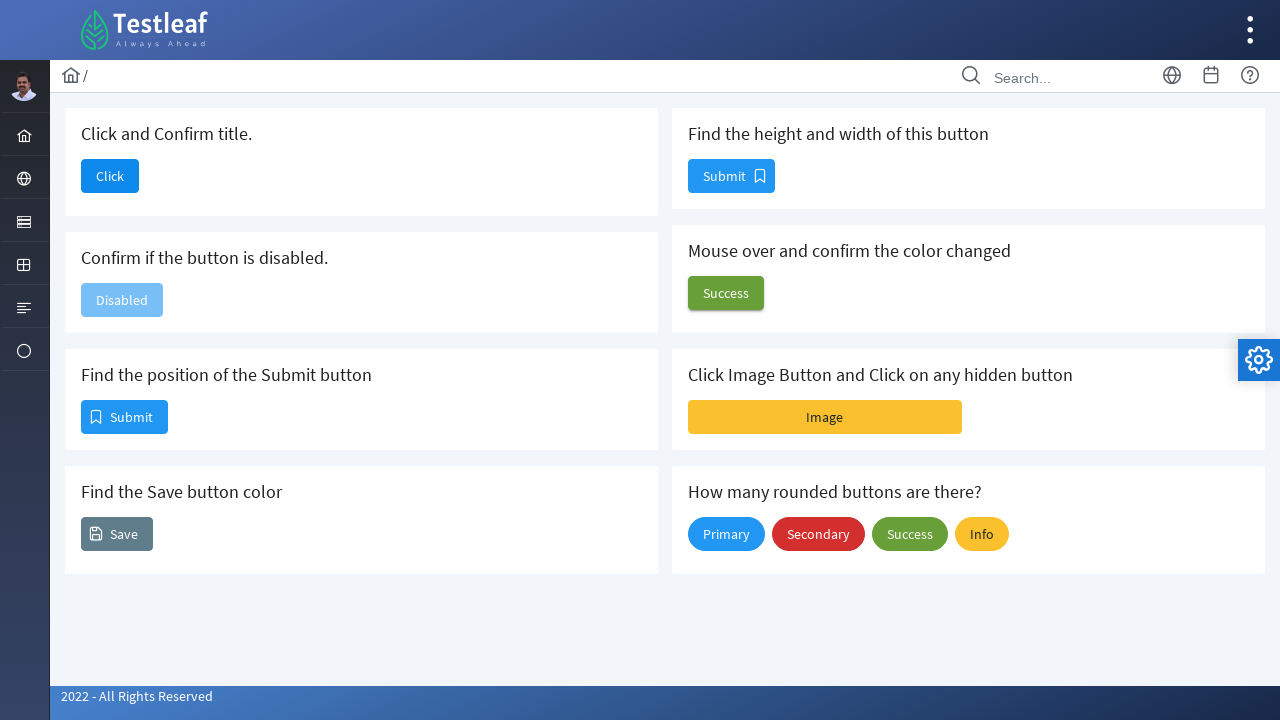

Retrieved CSS background color of save button: rgb(96, 125, 139)
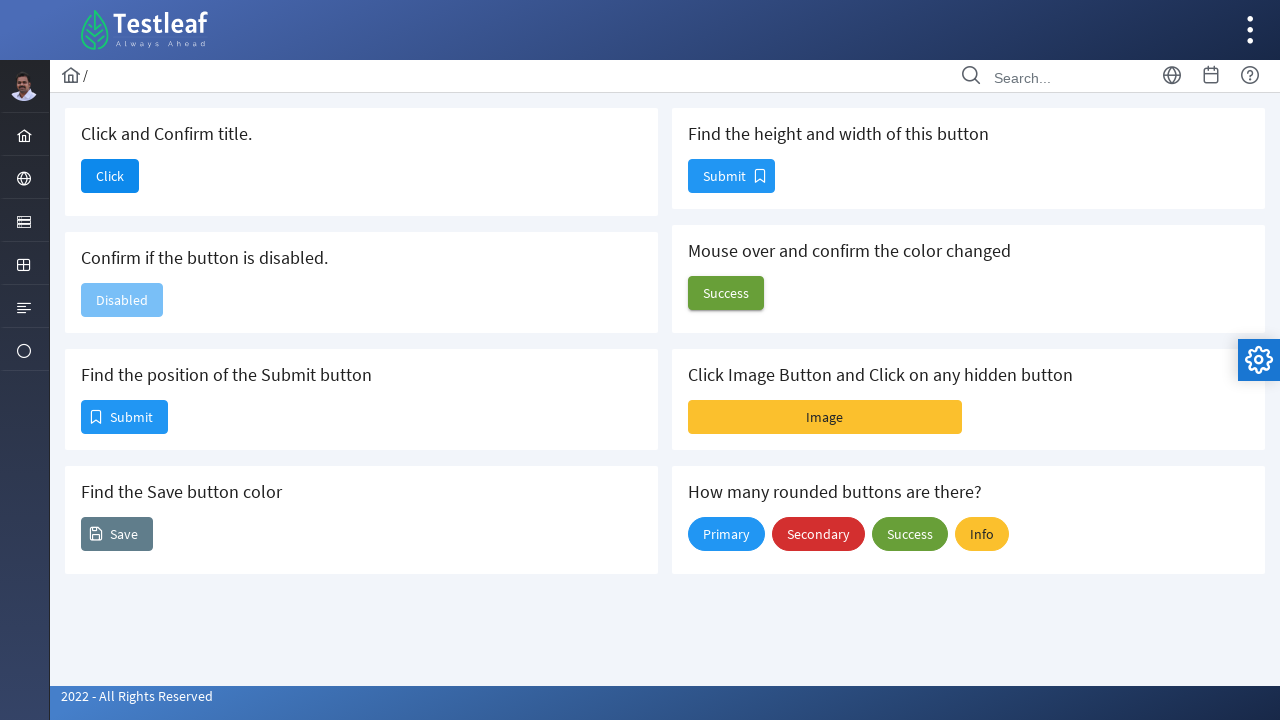

Retrieved bounding box size of submit button: {'x': 688, 'y': 159, 'width': 87, 'height': 34}
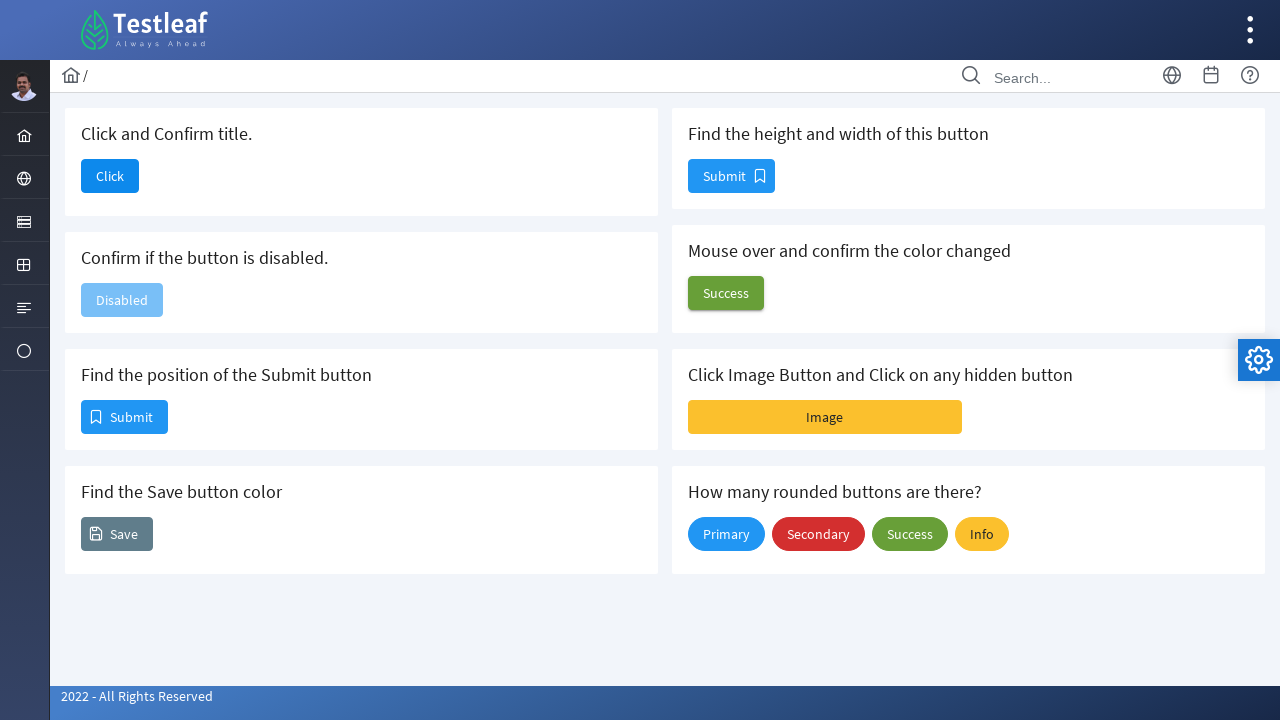

Hovered mouse over success button at (726, 293) on xpath=//button[@id='j_idt88:j_idt100']
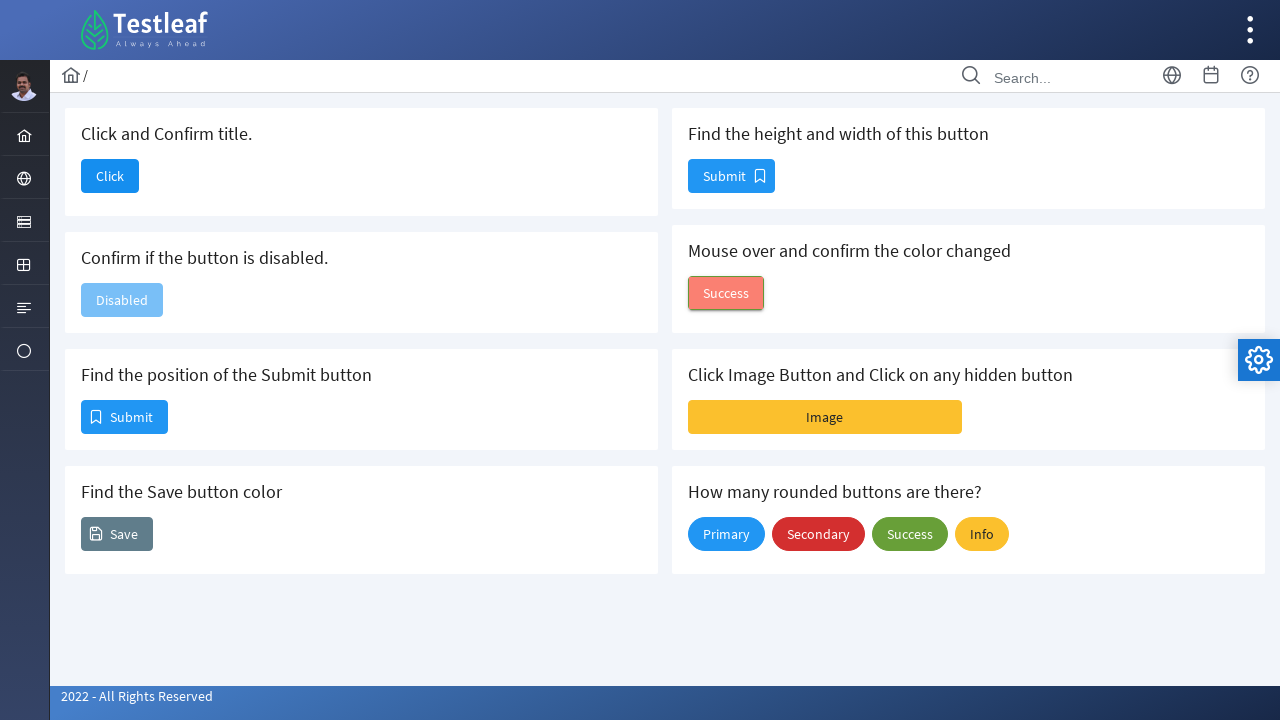

Retrieved style attribute of success button span after hover: background-color: salmon;
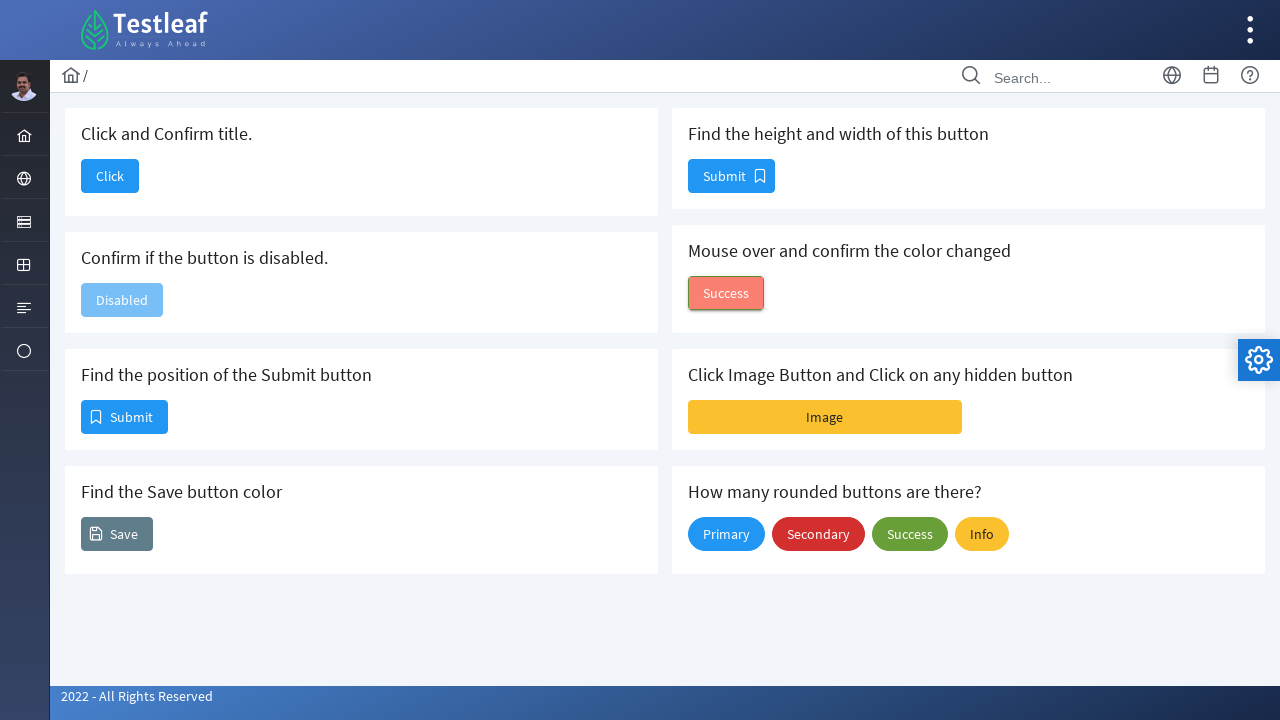

Clicked image button (warning style) to reveal hidden elements at (825, 417) on xpath=//button[@class='ui-button ui-widget ui-state-default ui-corner-all ui-but
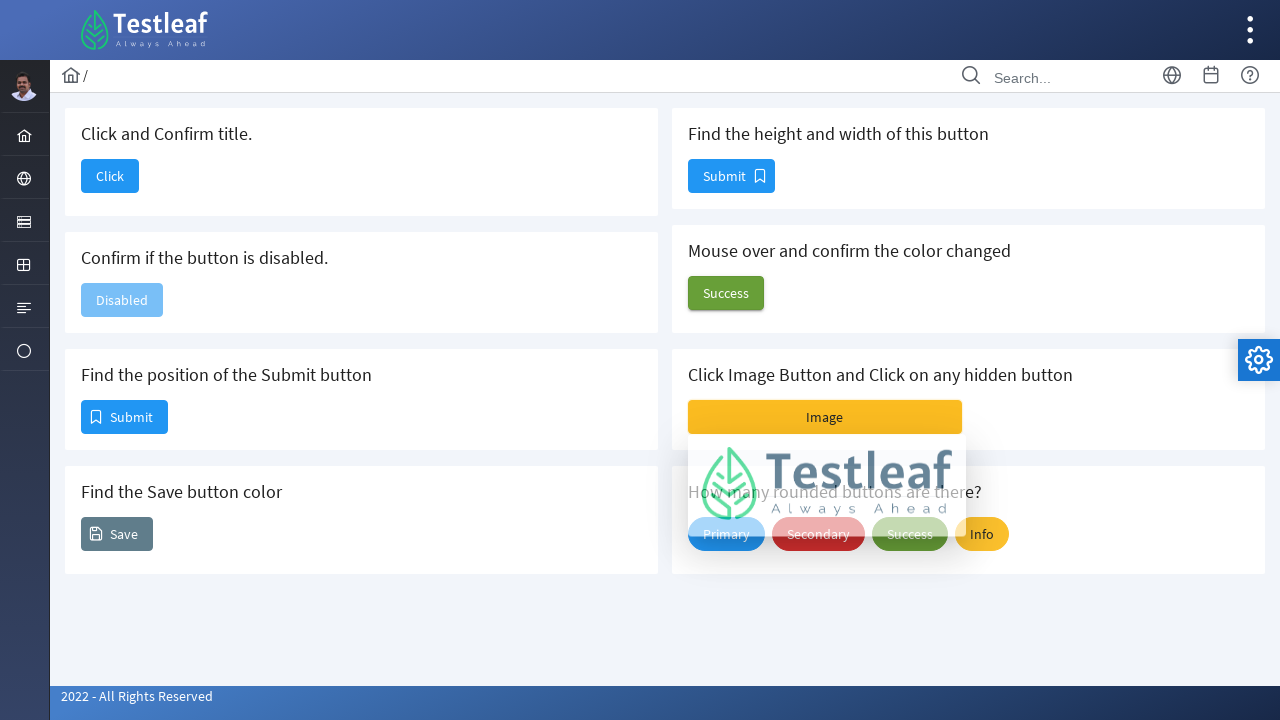

Clicked on hidden image panel element at (827, 490) on xpath=//div[@id='j_idt88:j_idt102:imagePanel']
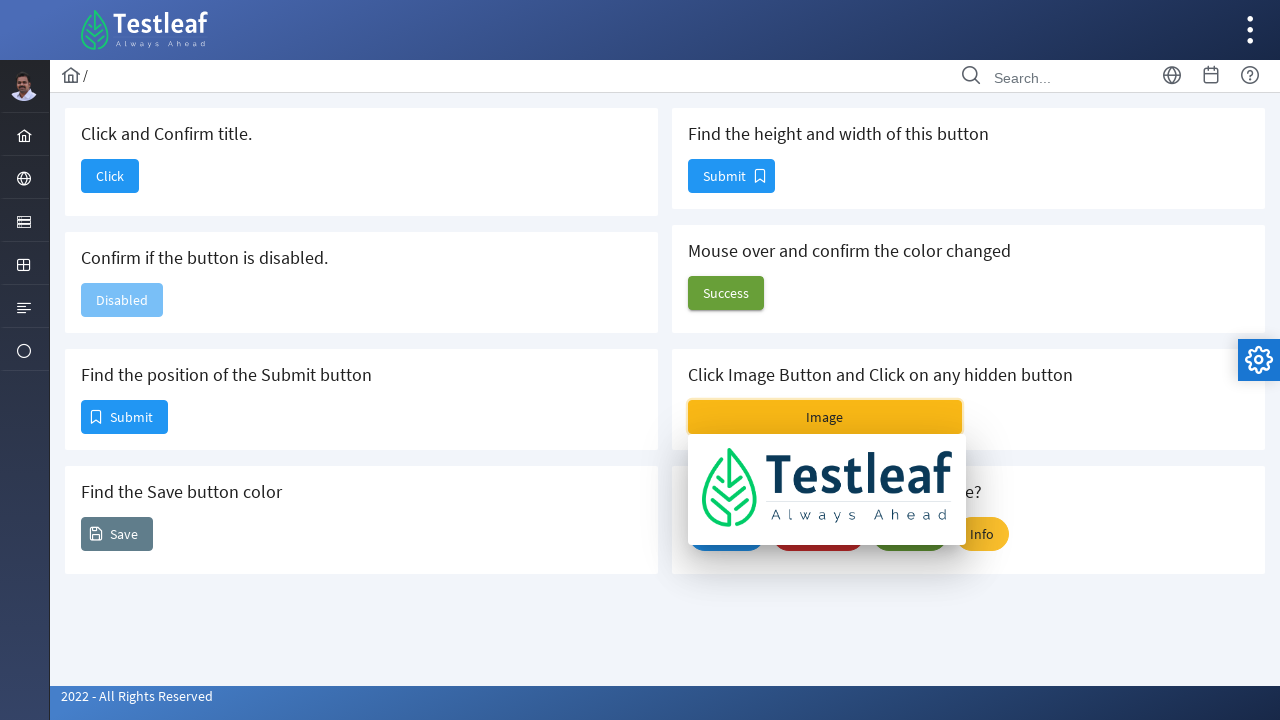

Clicked button with text class again to navigate at (110, 176) on xpath=//span[@class='ui-button-text ui-c']
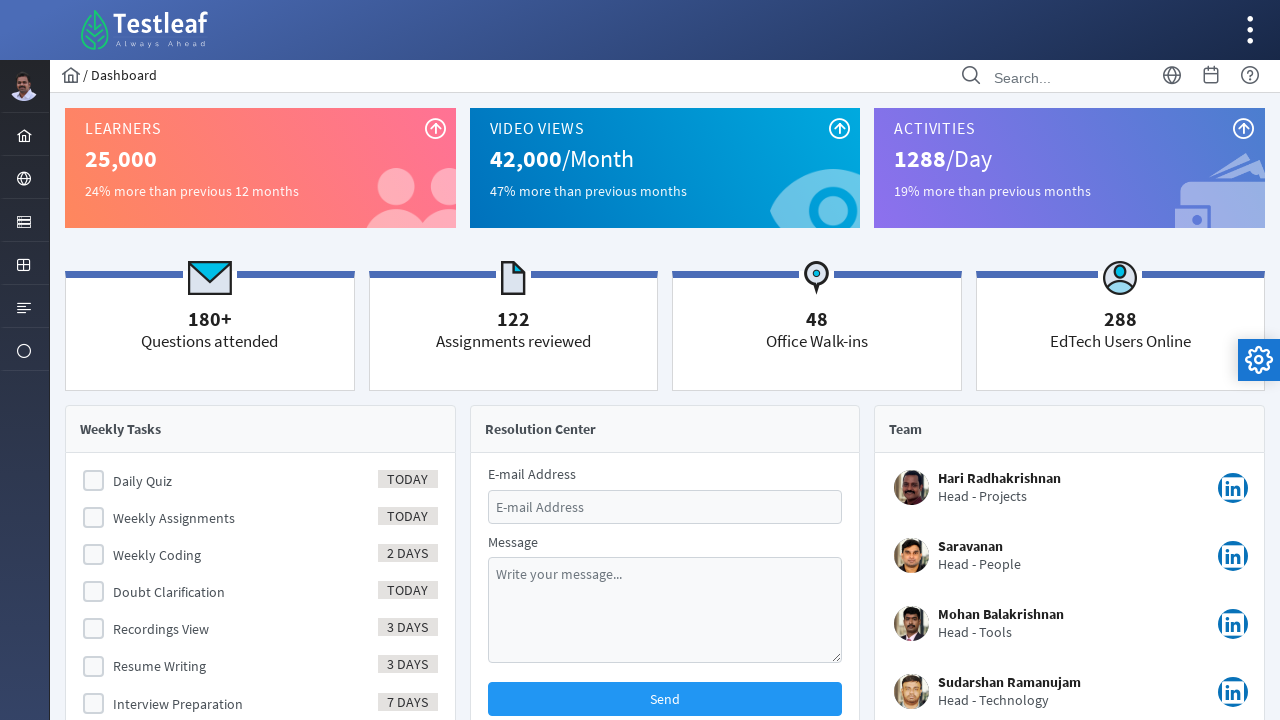

Waited for page to load after second button click
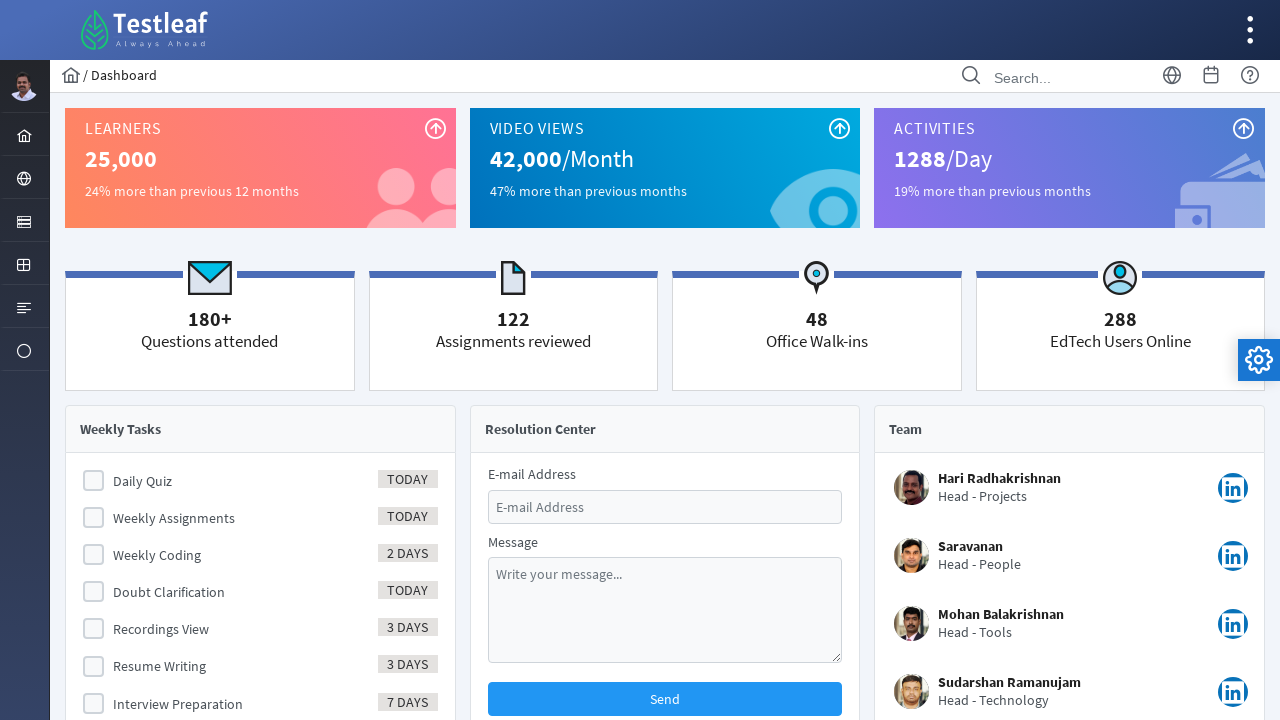

Navigated back to previous page
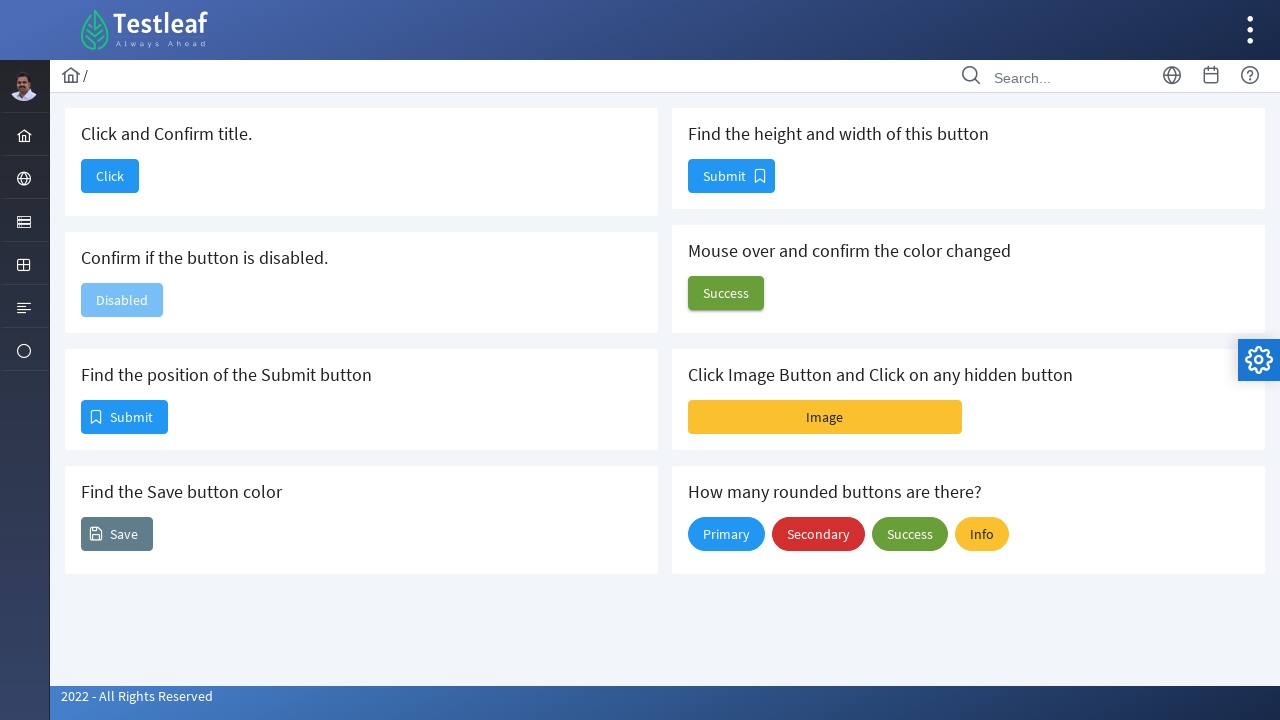

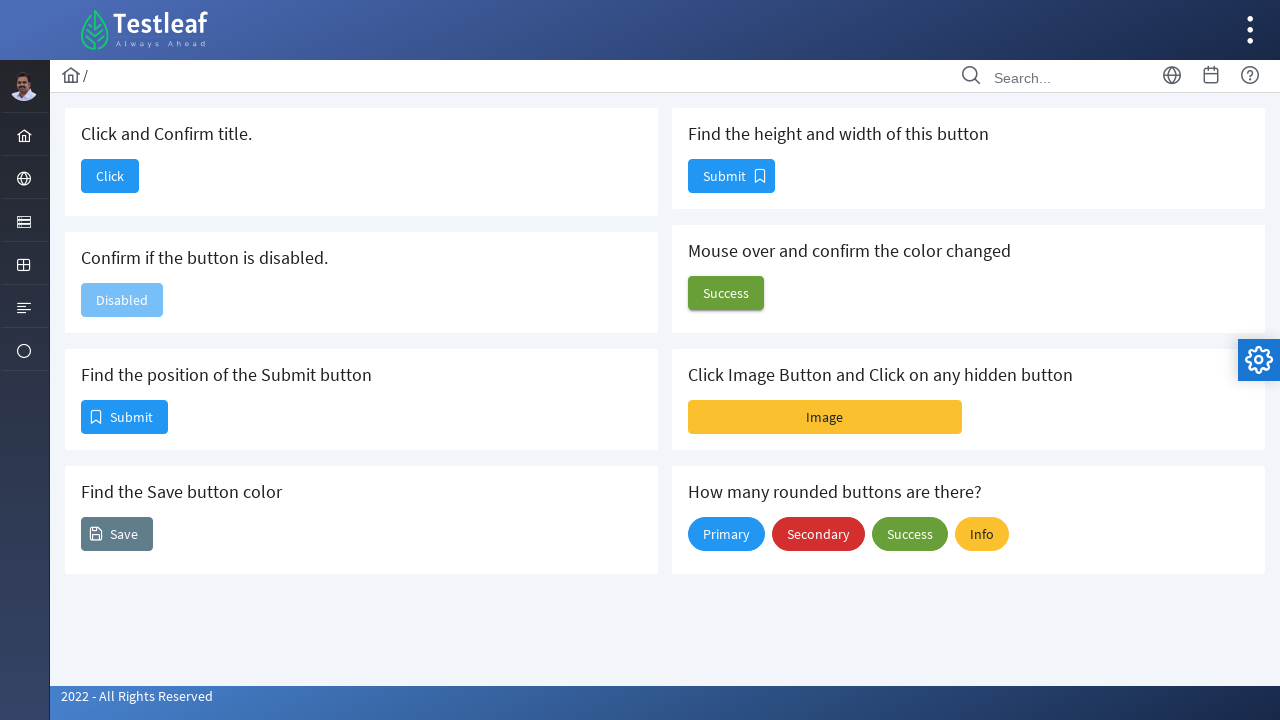